Tests dropdown selection by selecting an option from a select element

Starting URL: https://www.selenium.dev/selenium/web/web-form.html

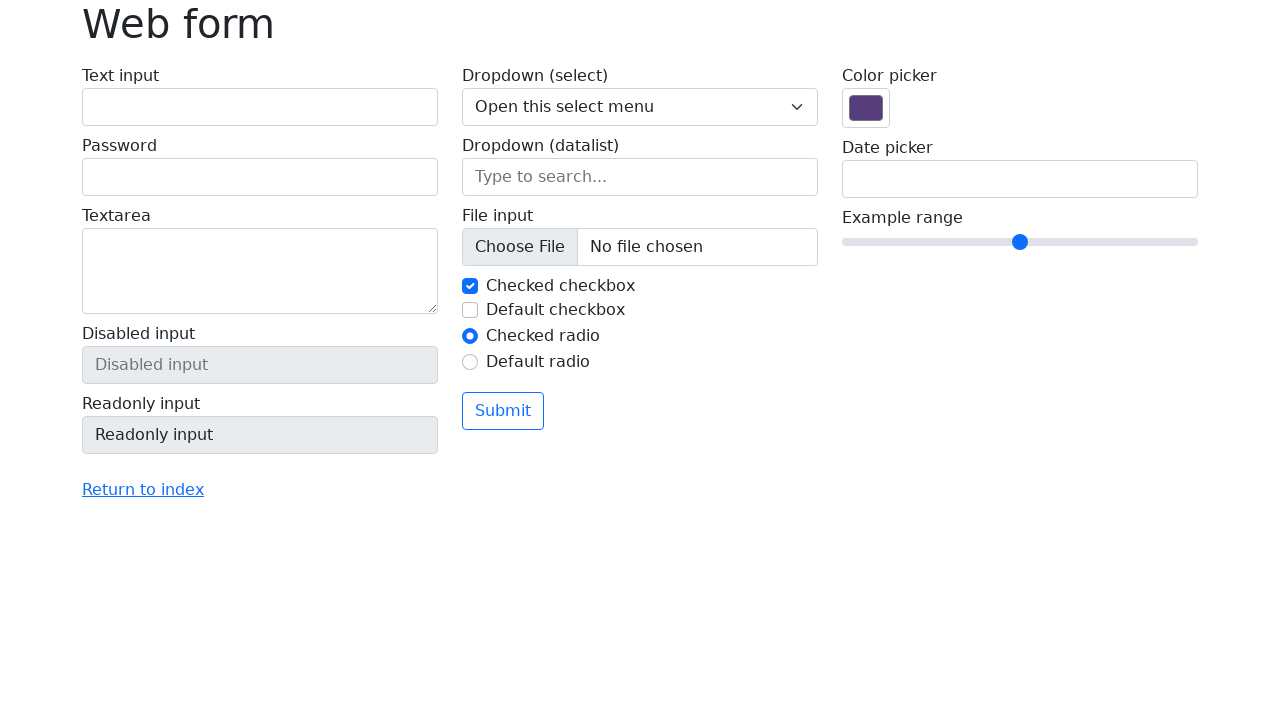

Selected 'Two' option from dropdown in form on .form-select
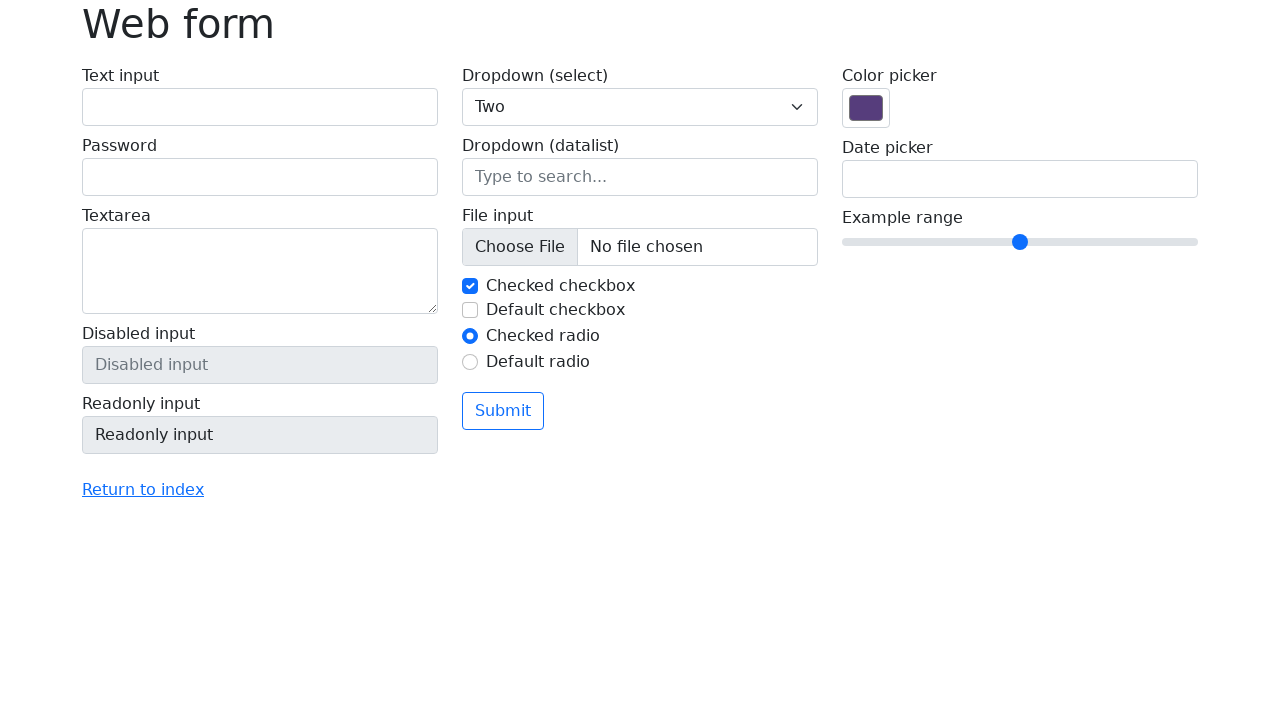

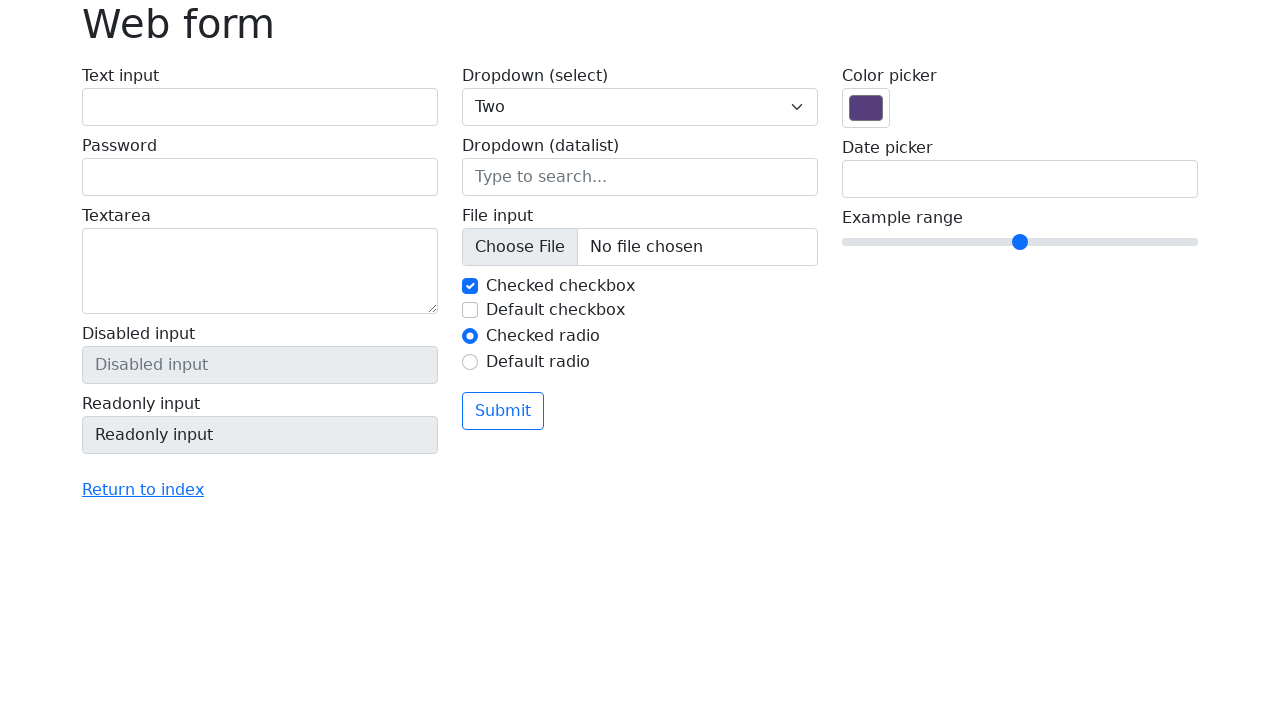